Searches for "Selenium" on Habr Q&A, clicks on a search result, and verifies the Selenium tag is present on the page

Starting URL: https://qna.habr.com/

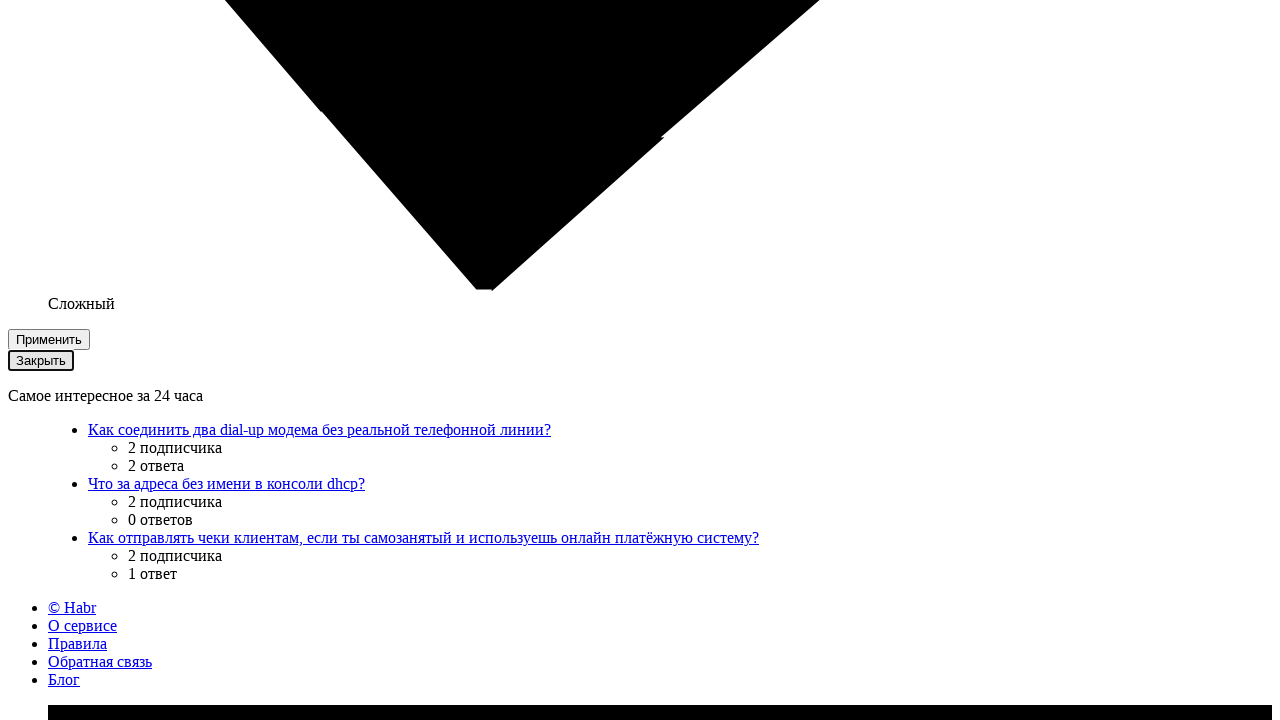

Filled search box with 'Selenium' on input[name='q']
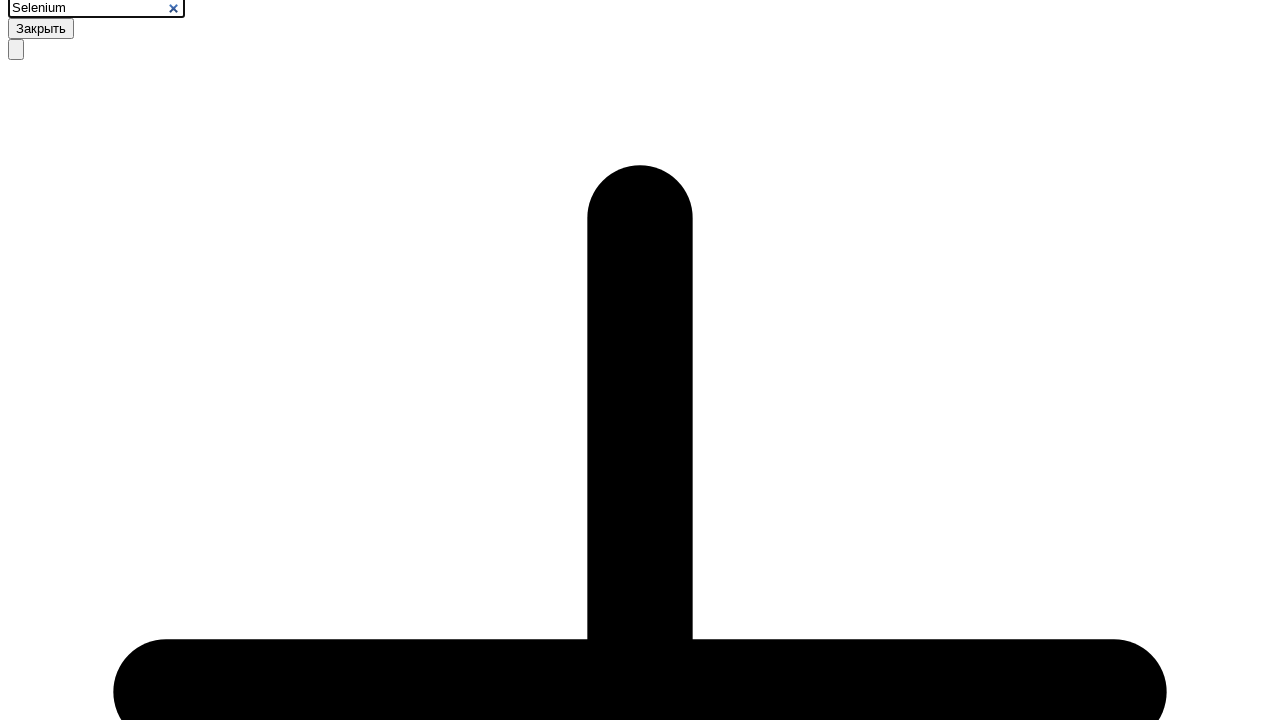

Pressed ArrowUp to navigate suggestions on input[name='q']
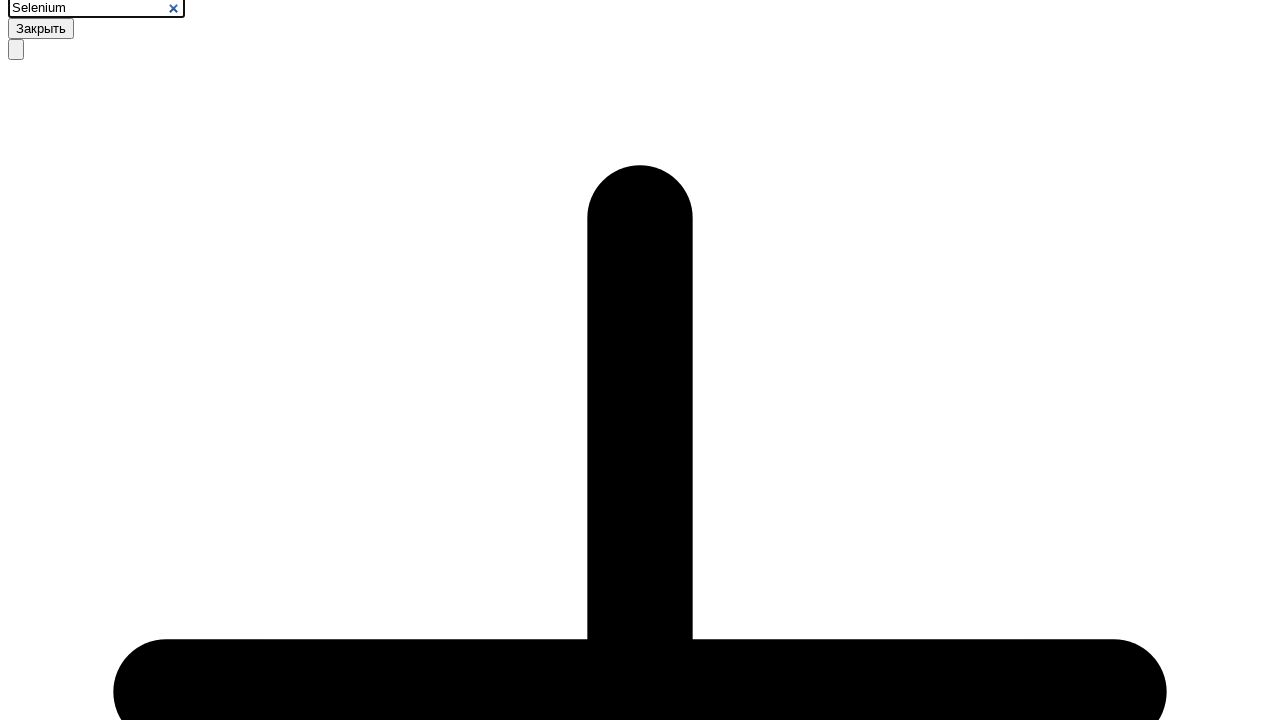

Pressed ArrowUp again to navigate suggestions on input[name='q']
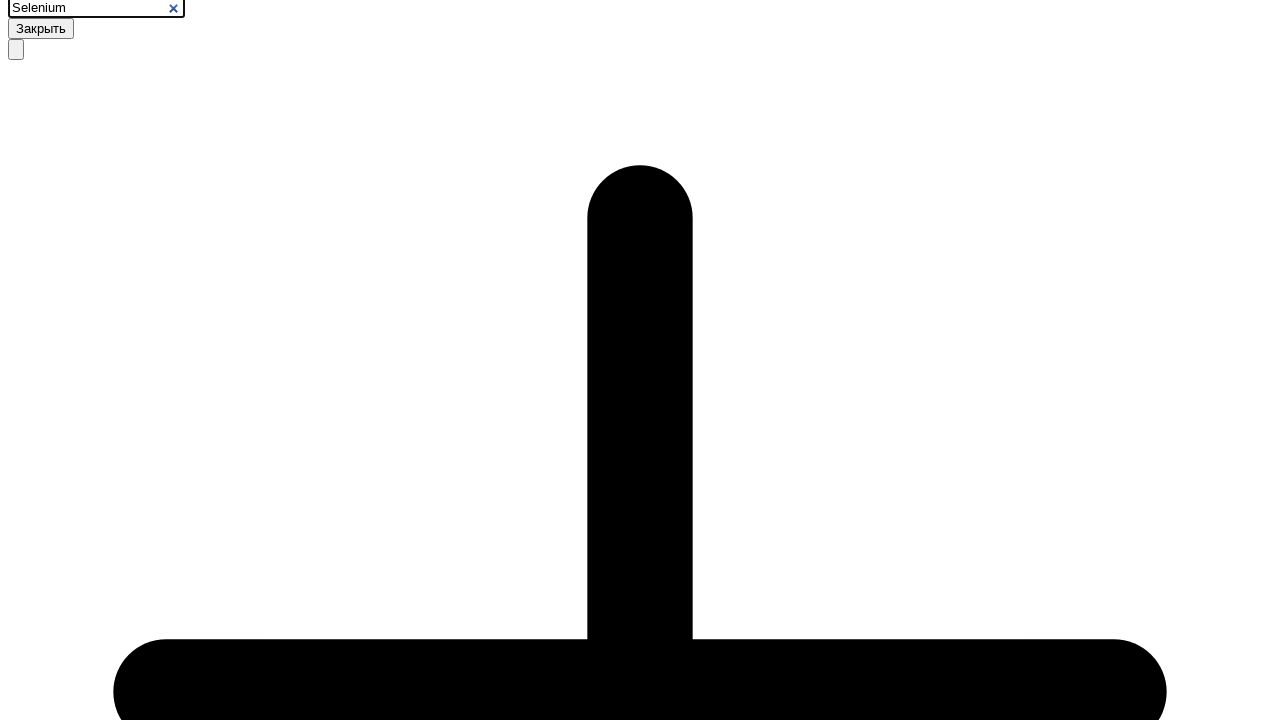

Pressed Enter to search for Selenium on input[name='q']
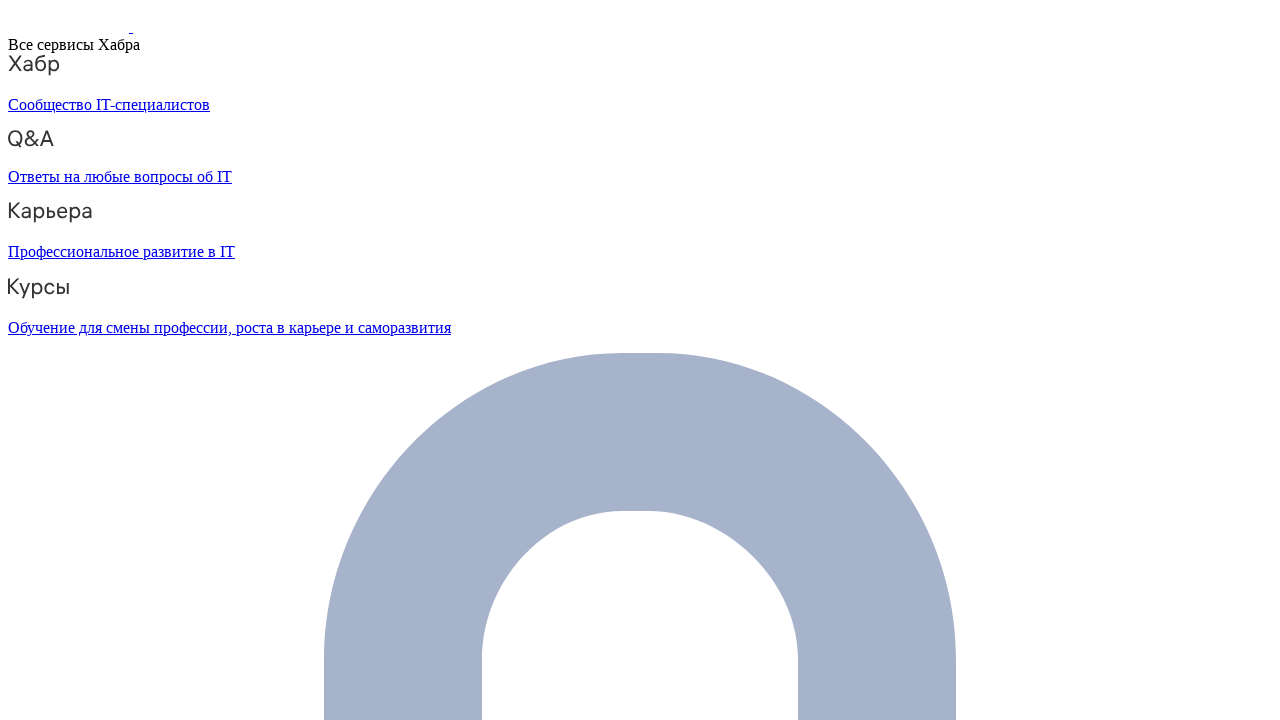

Search results loaded on Habr Q&A
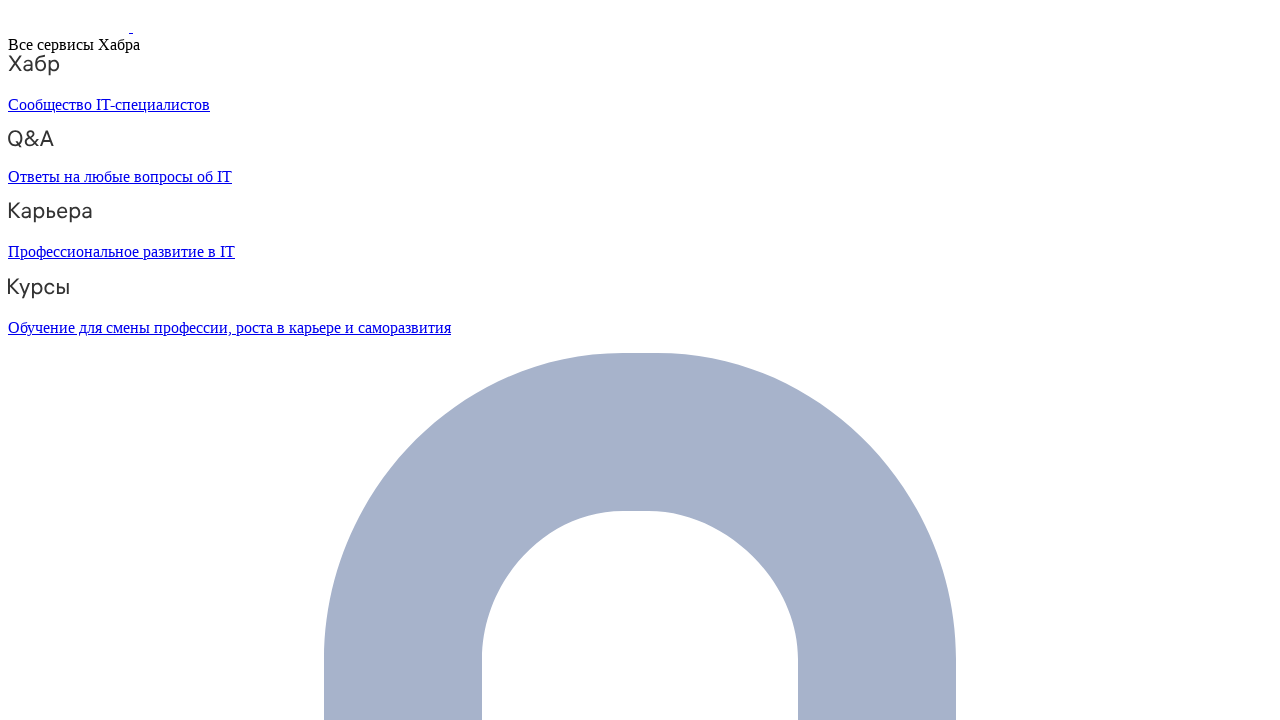

Clicked on the third search result at (660, 360) on .content-list__item >> nth=2
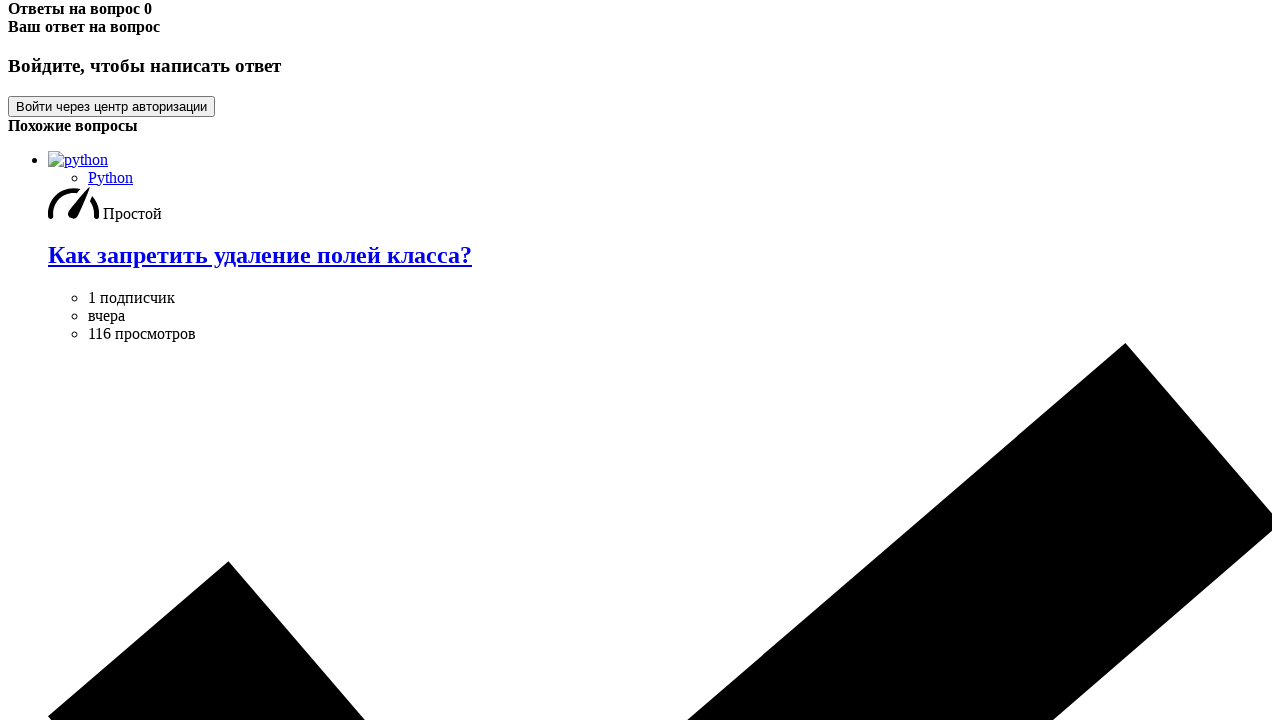

Verified Selenium tag is present on the page
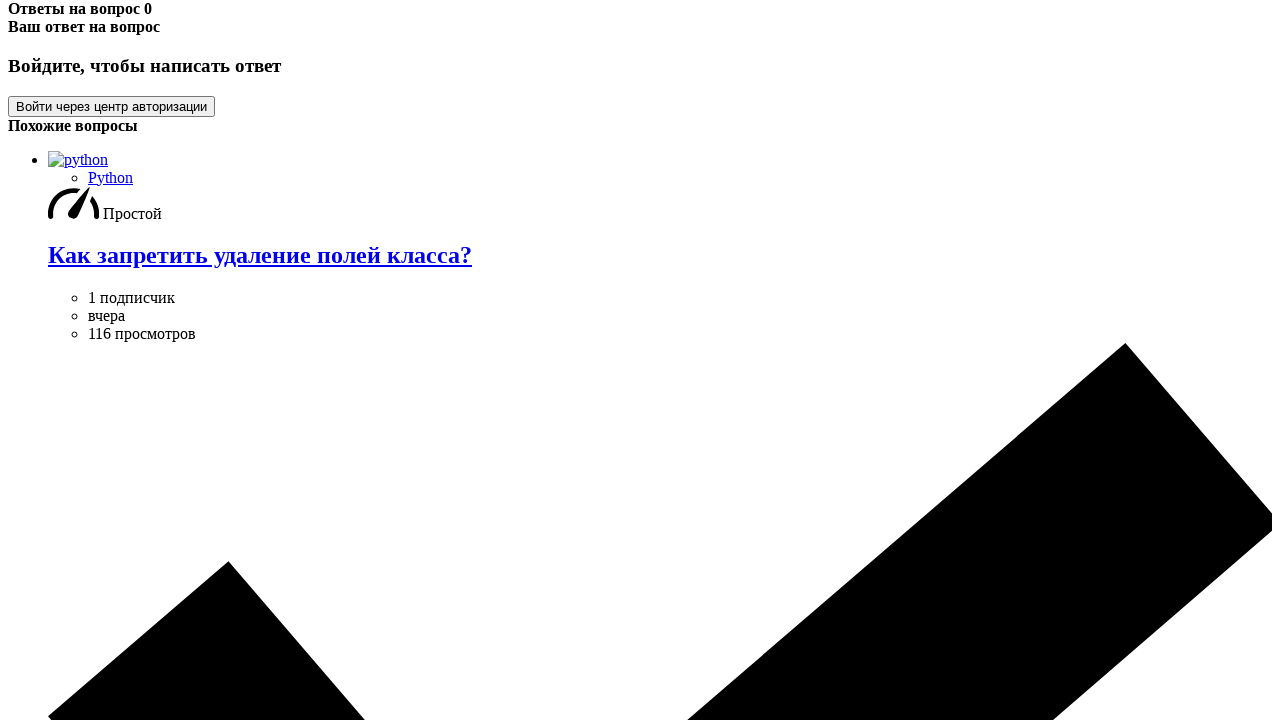

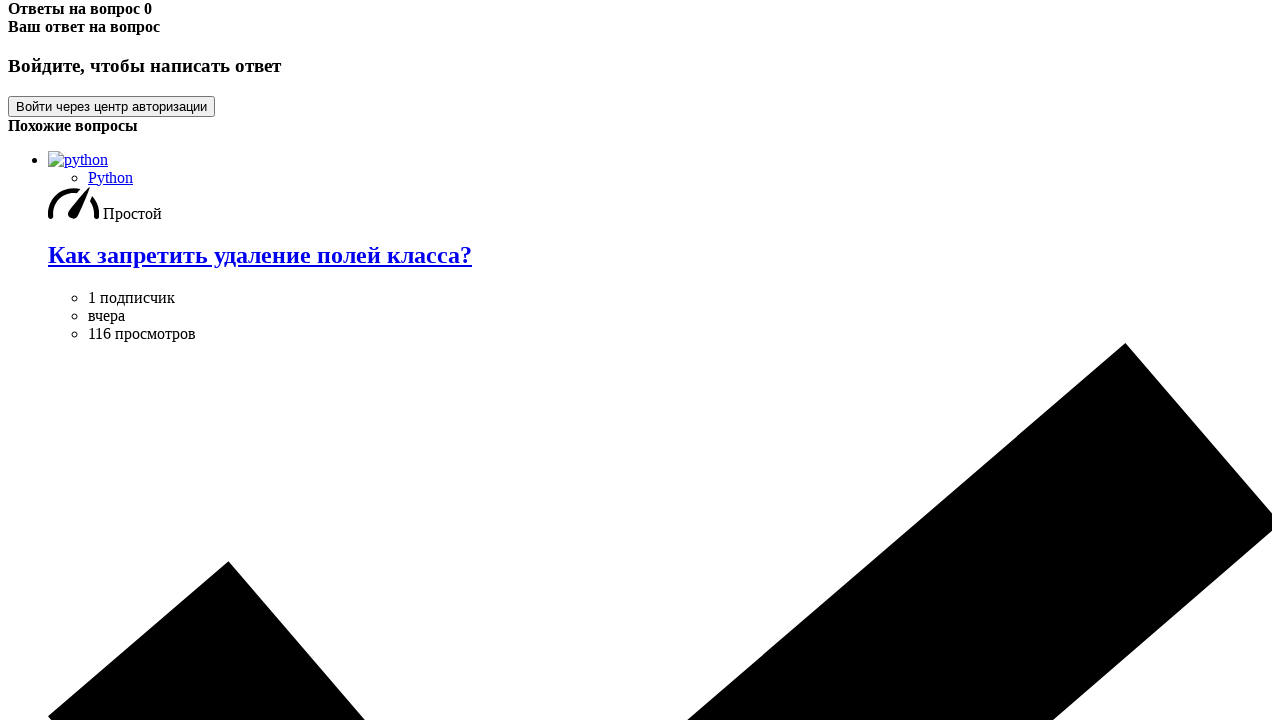